Tests drag and drop functionality by moving elements between containers

Starting URL: https://the-internet.herokuapp.com/

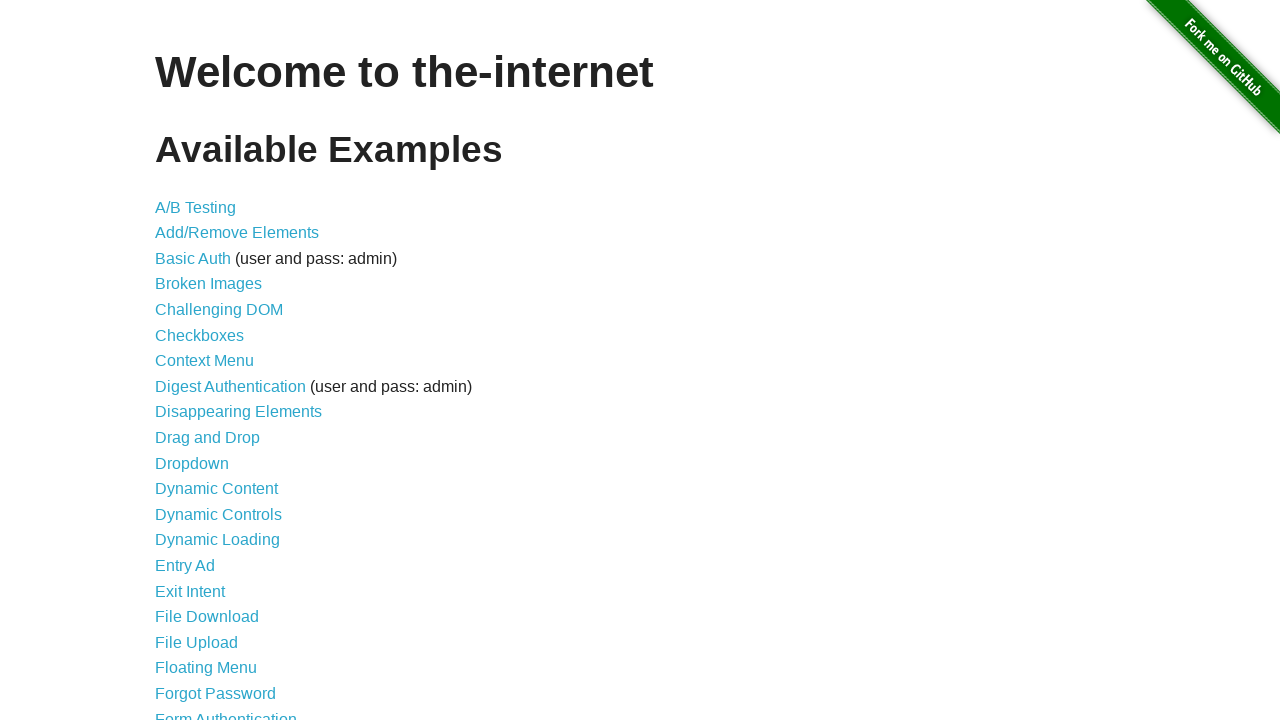

Clicked on Drag and Drop link at (208, 438) on a[href='/drag_and_drop']
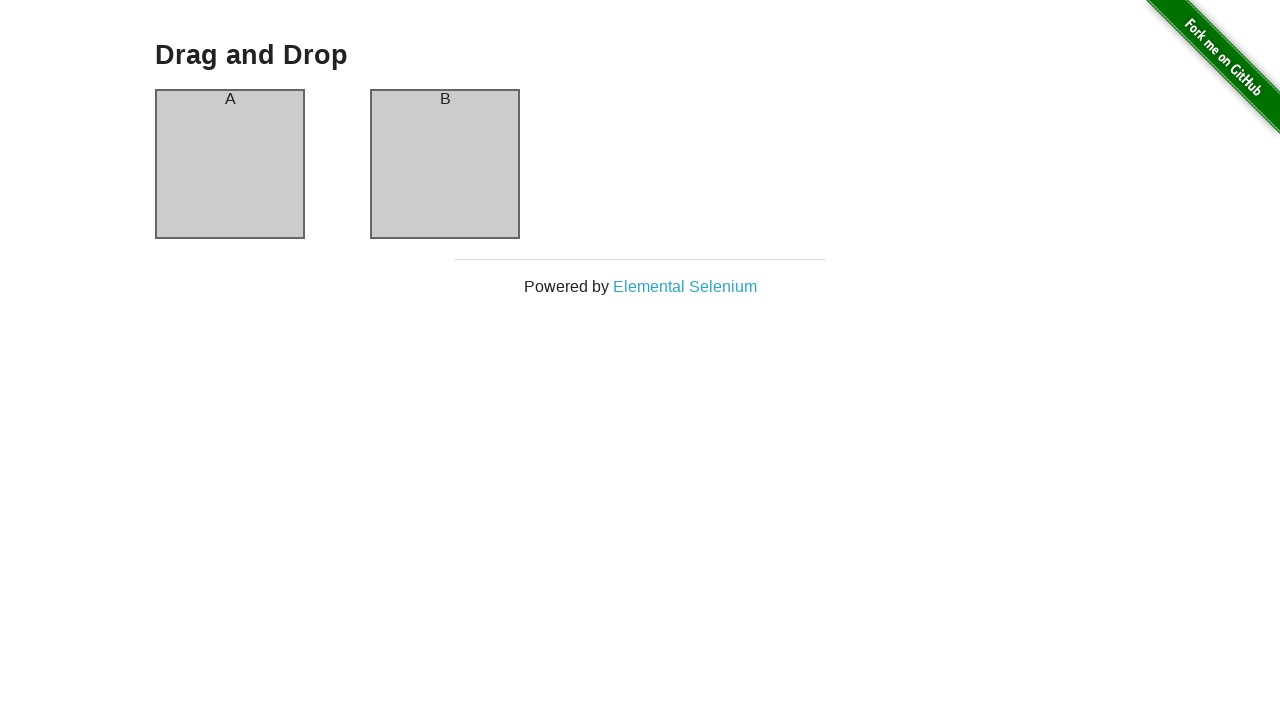

Dragged element A to element B at (445, 164)
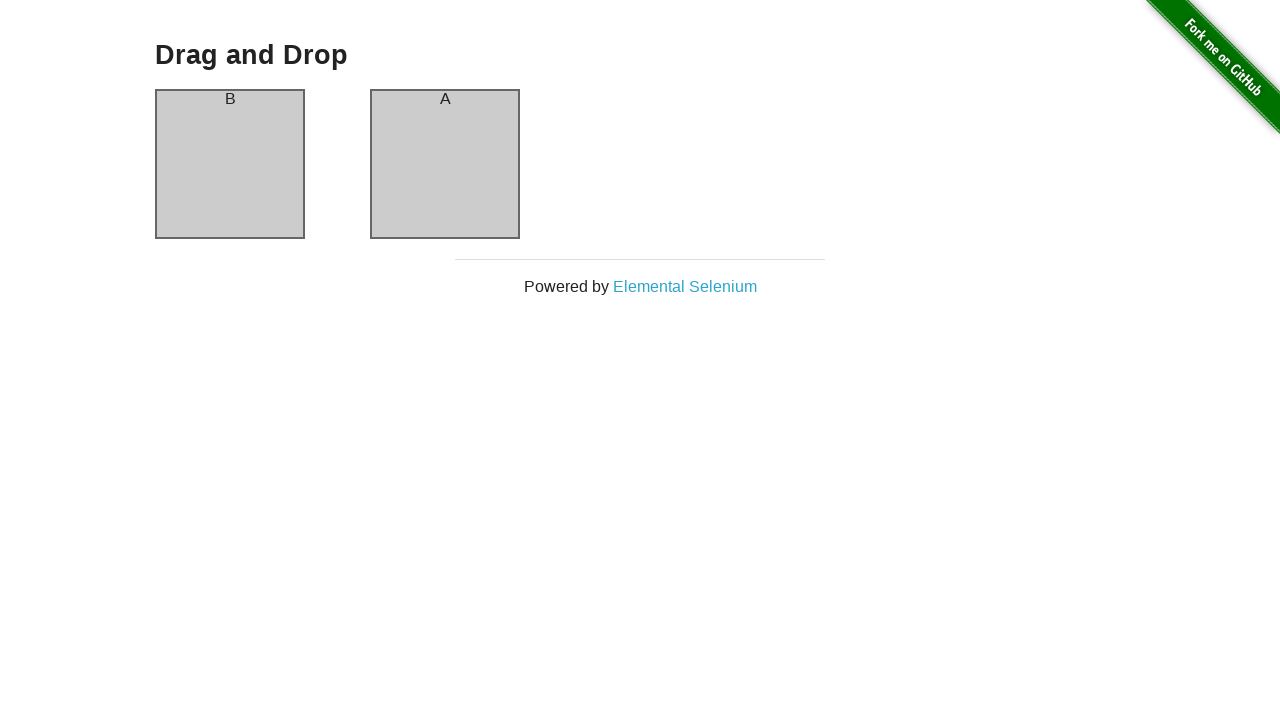

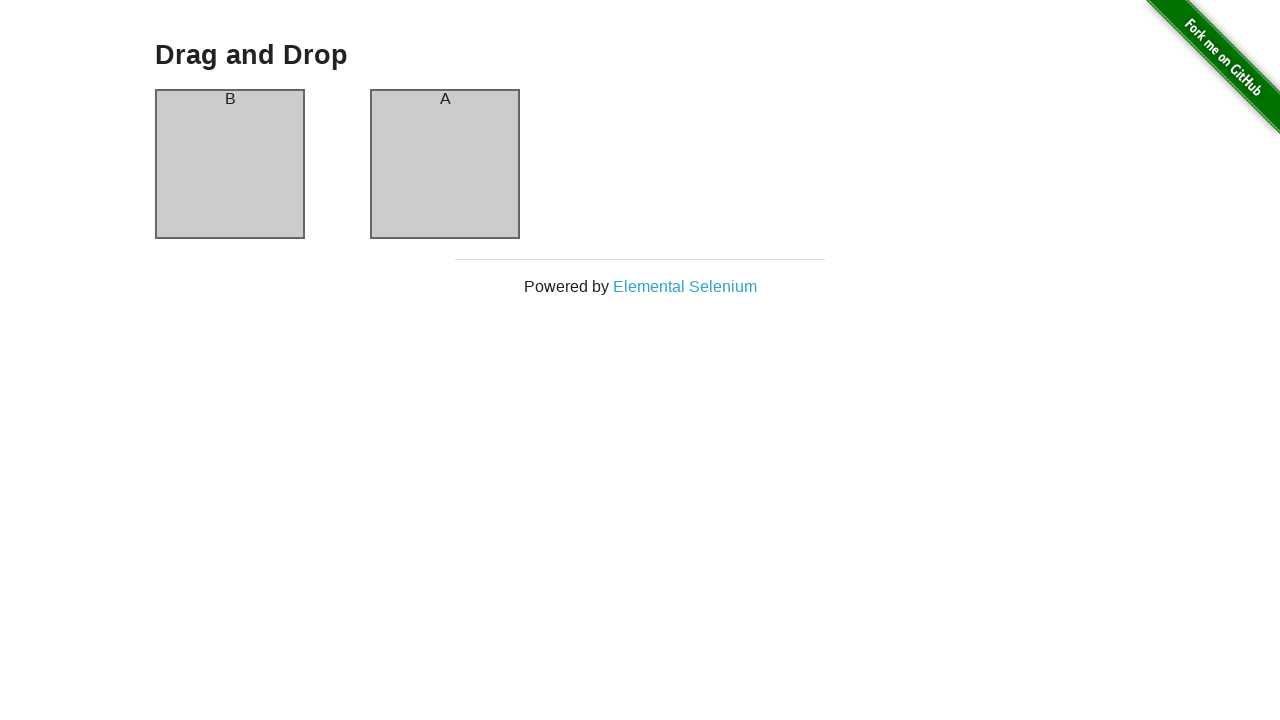